Tests clicking on Samsung Galaxy S7 product and verifying its price

Starting URL: https://www.demoblaze.com/

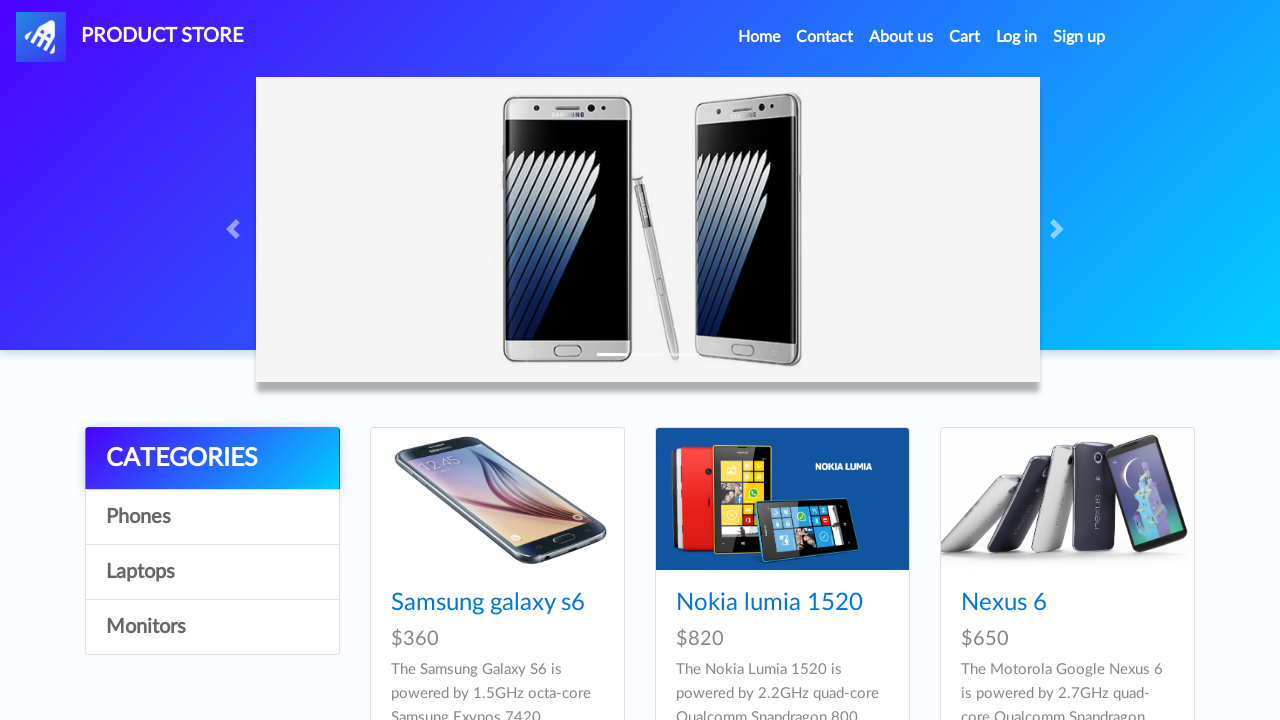

Clicked on Samsung Galaxy S7 product link at (488, 361) on xpath=//h4/a[@href='prod.html?idp_=4']
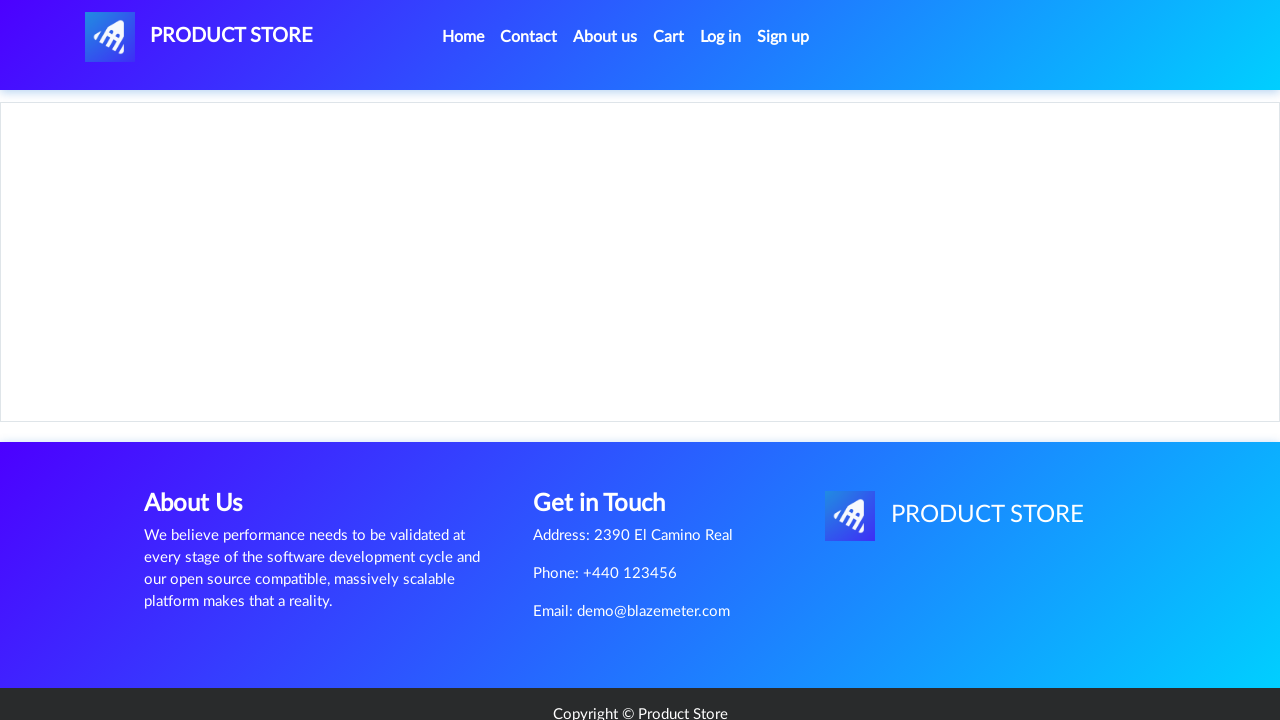

Verified price container is displayed on product page
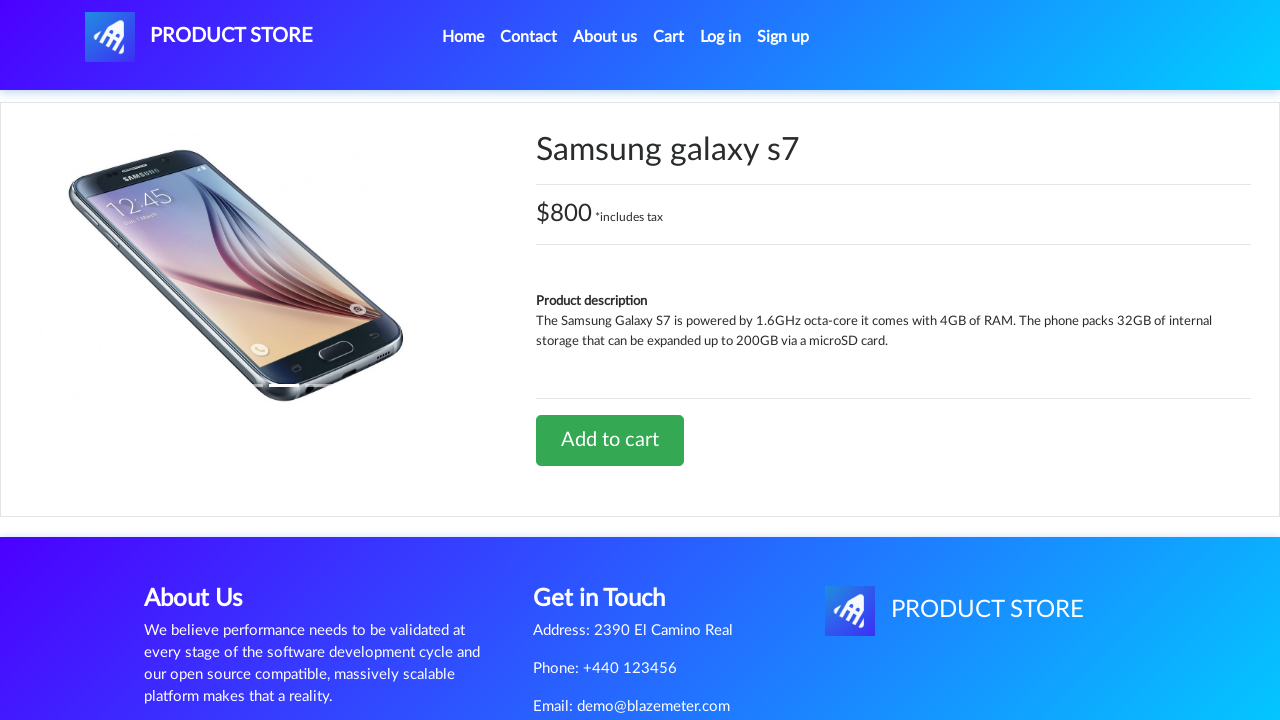

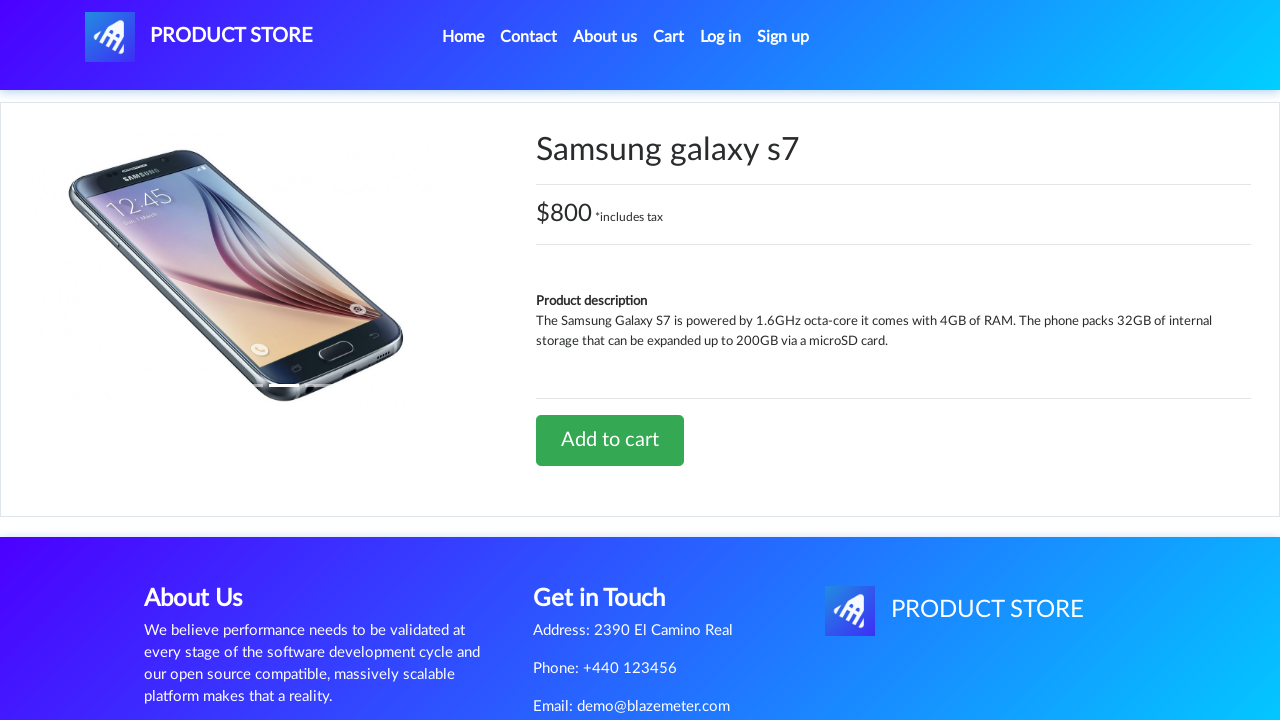